Tests alert popup functionality by entering a name in a text field, clicking an alert button, verifying the alert contains the entered text, and accepting the alert.

Starting URL: https://rahulshettyacademy.com/AutomationPractice/

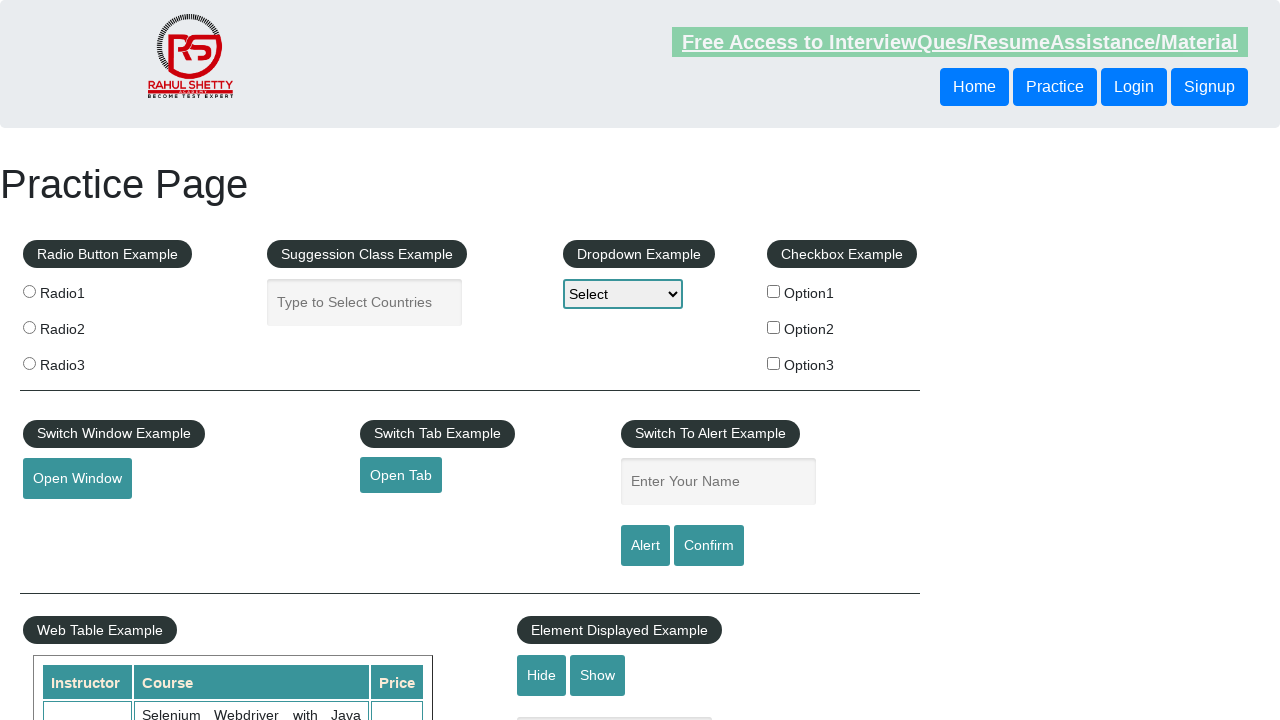

Filled name input field with 'Option3' on #name
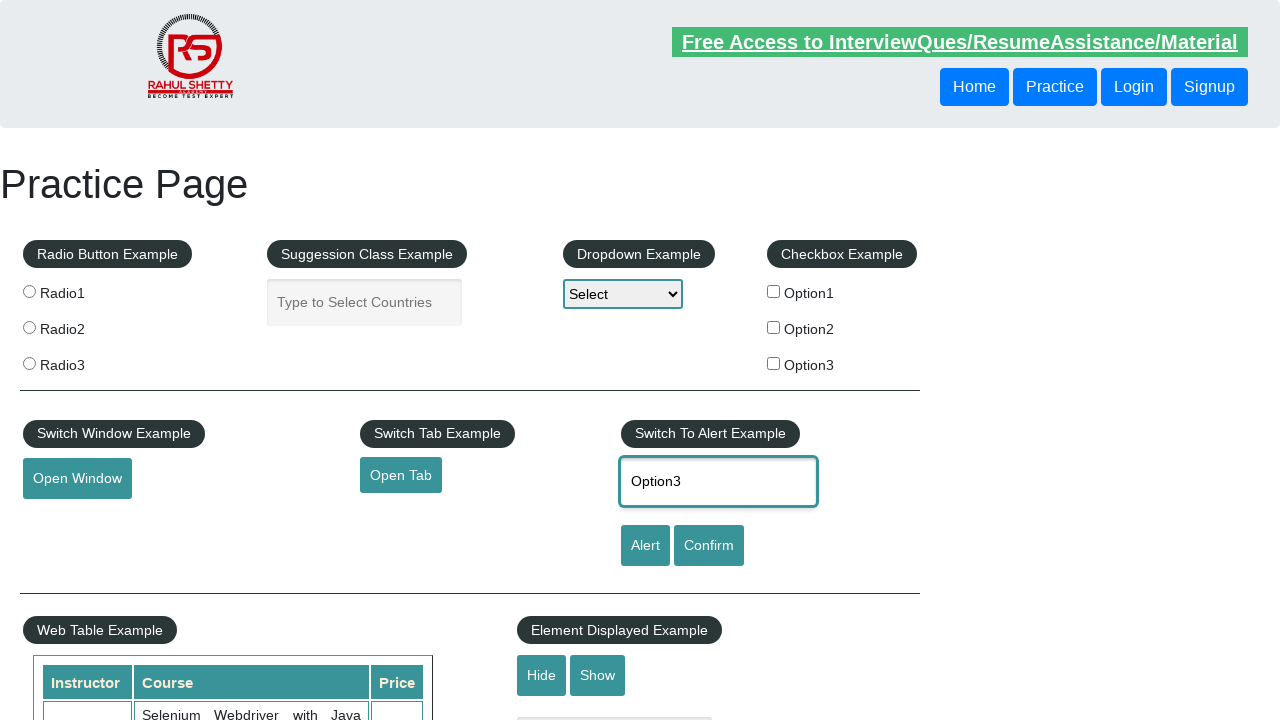

Clicked alert button to trigger dialog at (645, 546) on #alertbtn
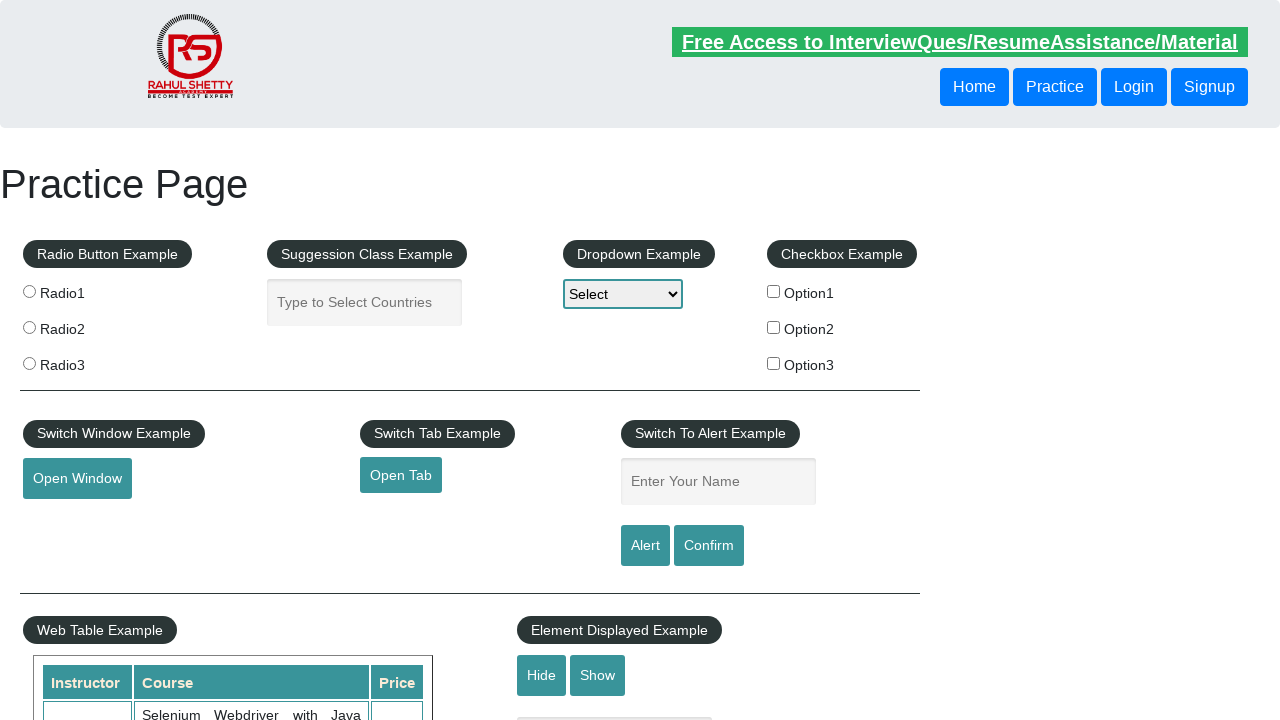

Set up initial dialog handler to accept alerts
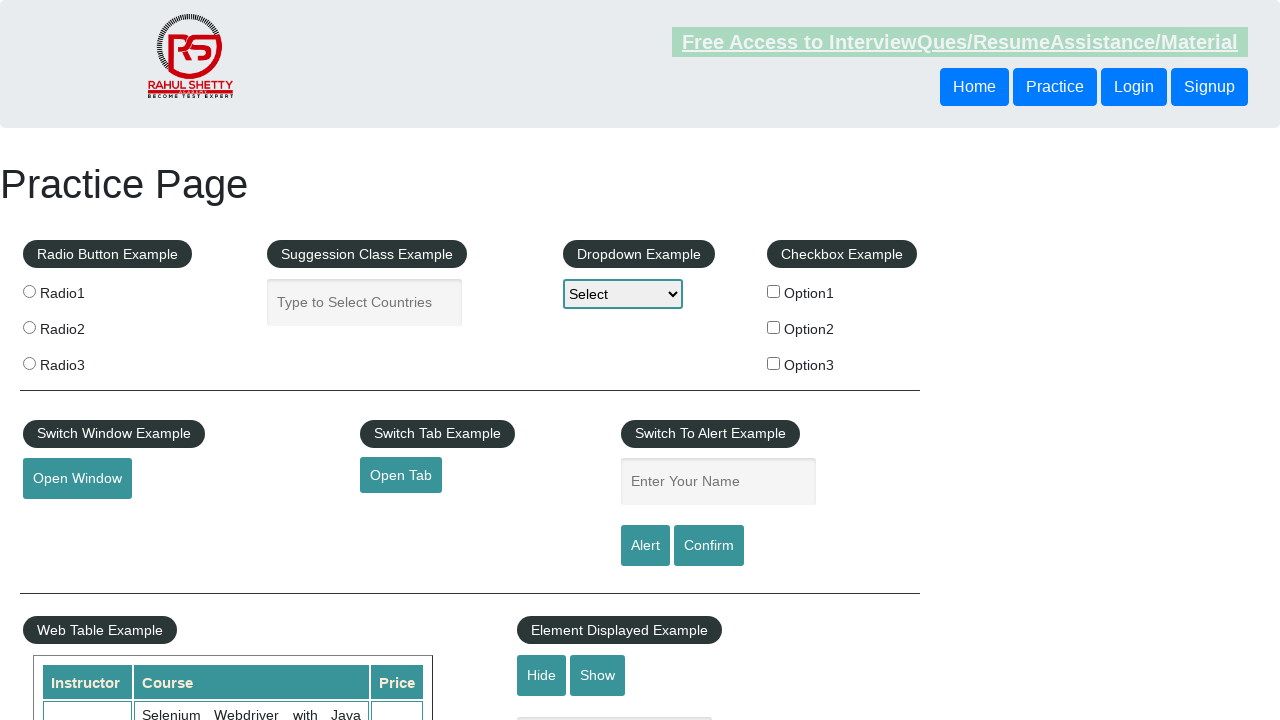

Set up dialog handler to verify alert contains 'Option3' and accept it
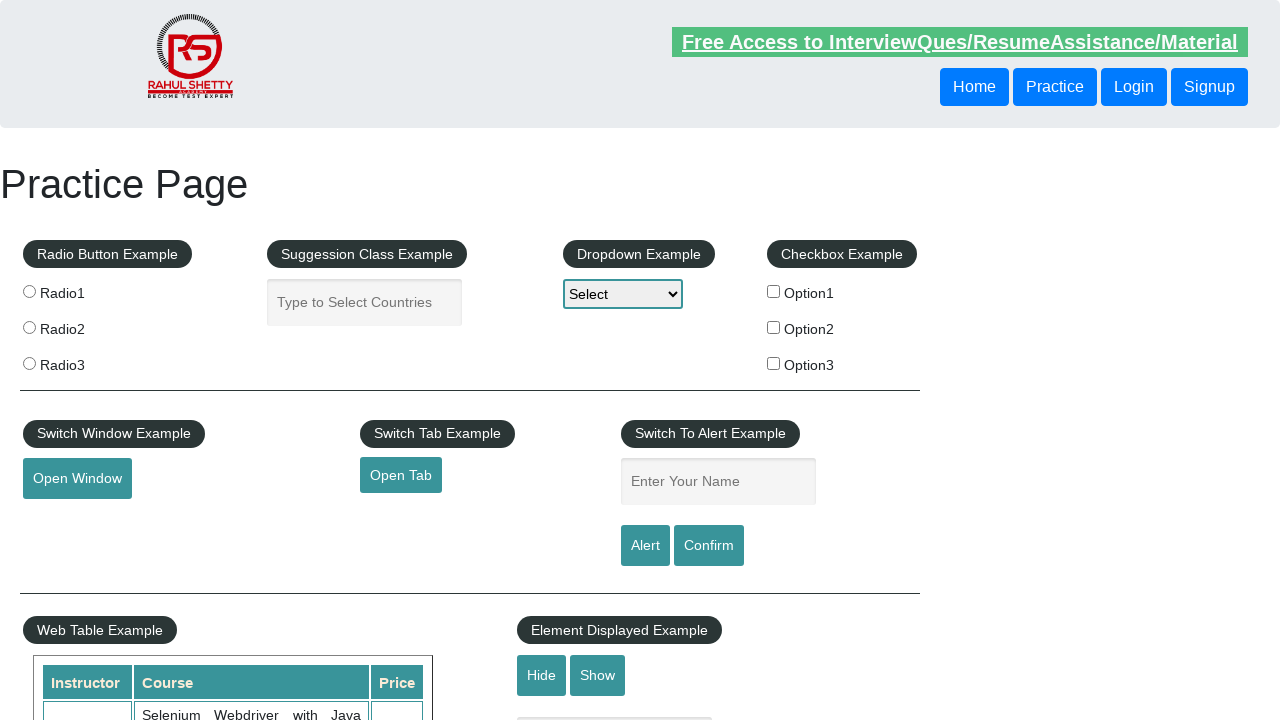

Clicked alert button to trigger the validation dialog at (645, 546) on #alertbtn
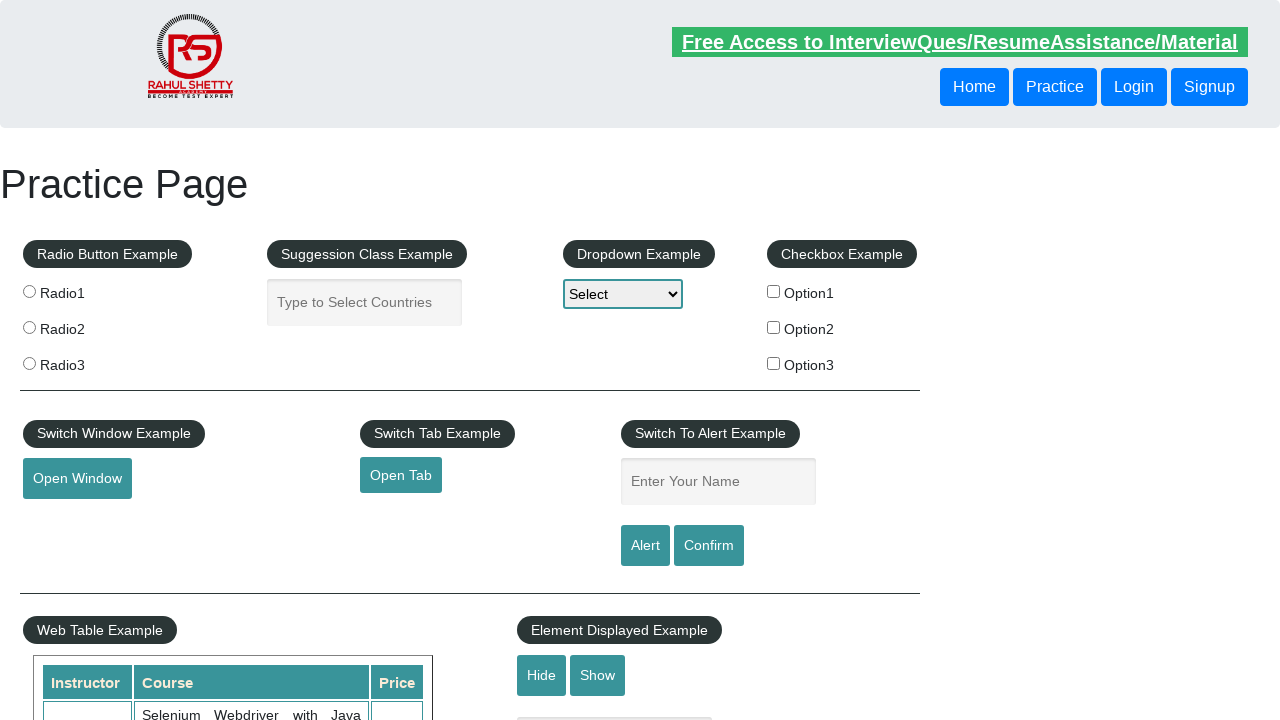

Waited for dialog to be handled
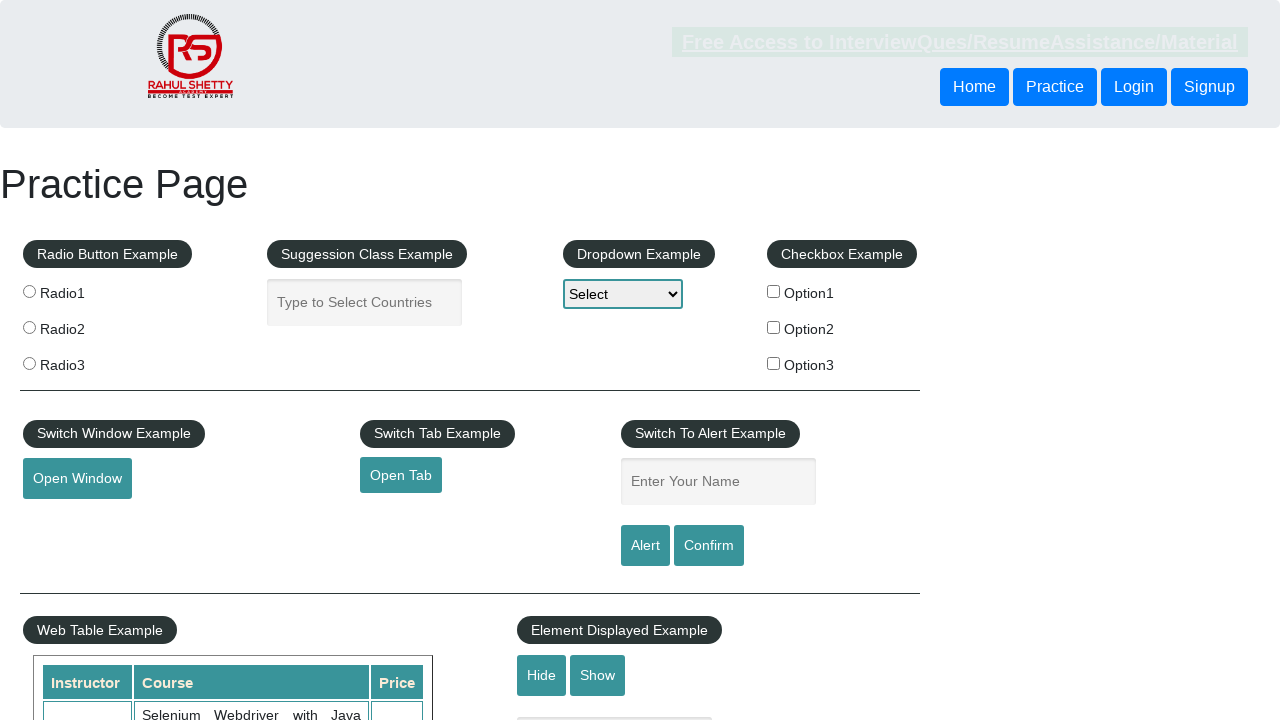

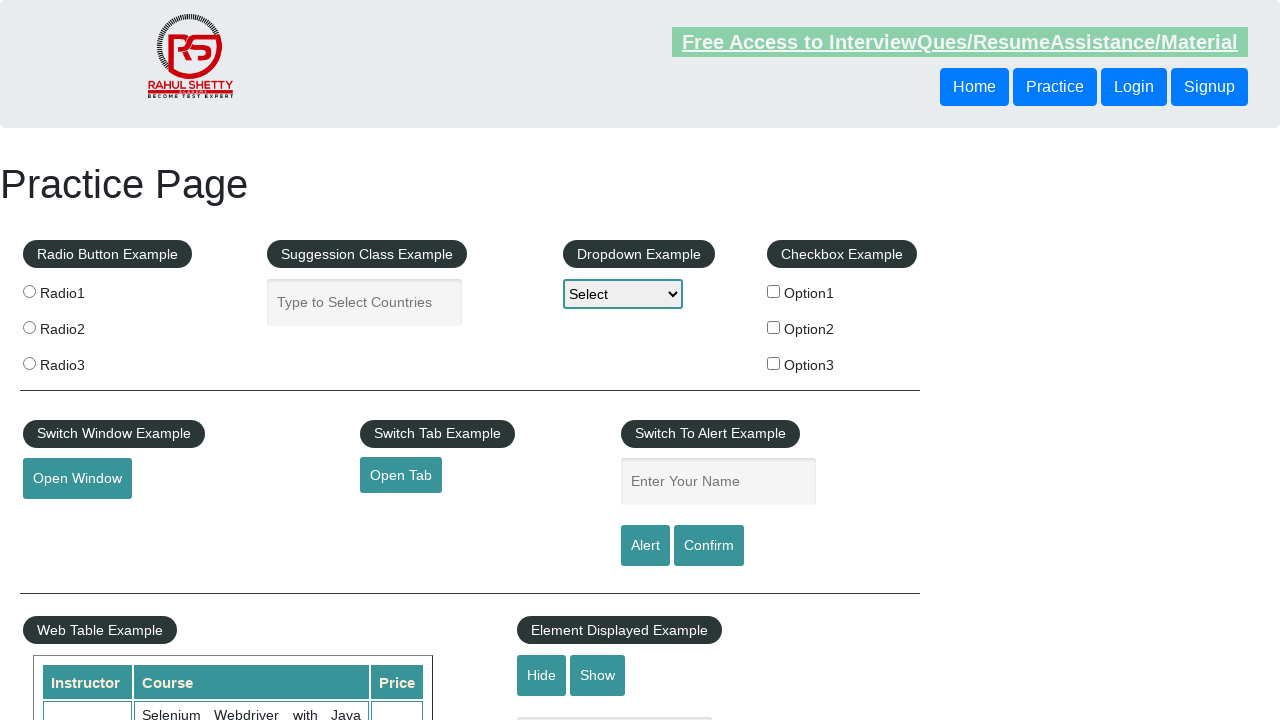